Tests multiple window handling by clicking a link that opens a new window, switching to child window, then back to parent

Starting URL: http://omayo.blogspot.com

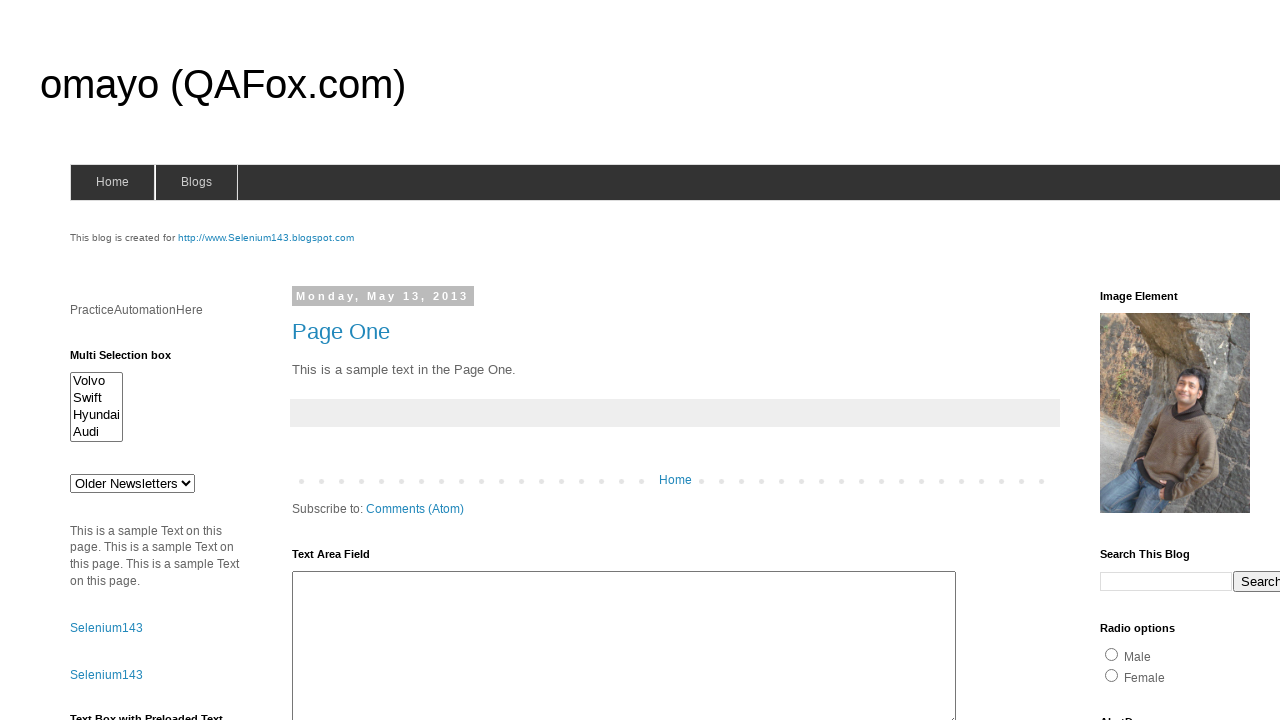

Clicked link that opens new window at (132, 360) on #HTML37 > div:nth-child(2) > p:nth-child(2) > a:nth-child(1)
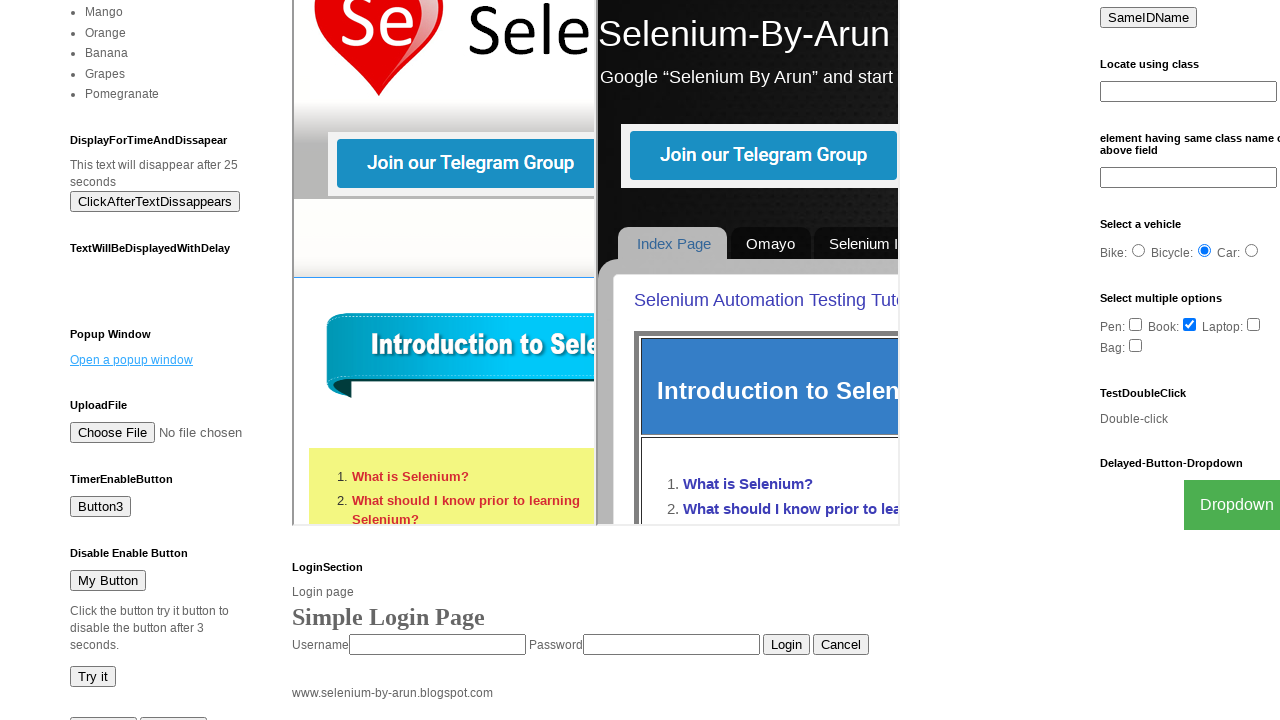

Captured new page from window context
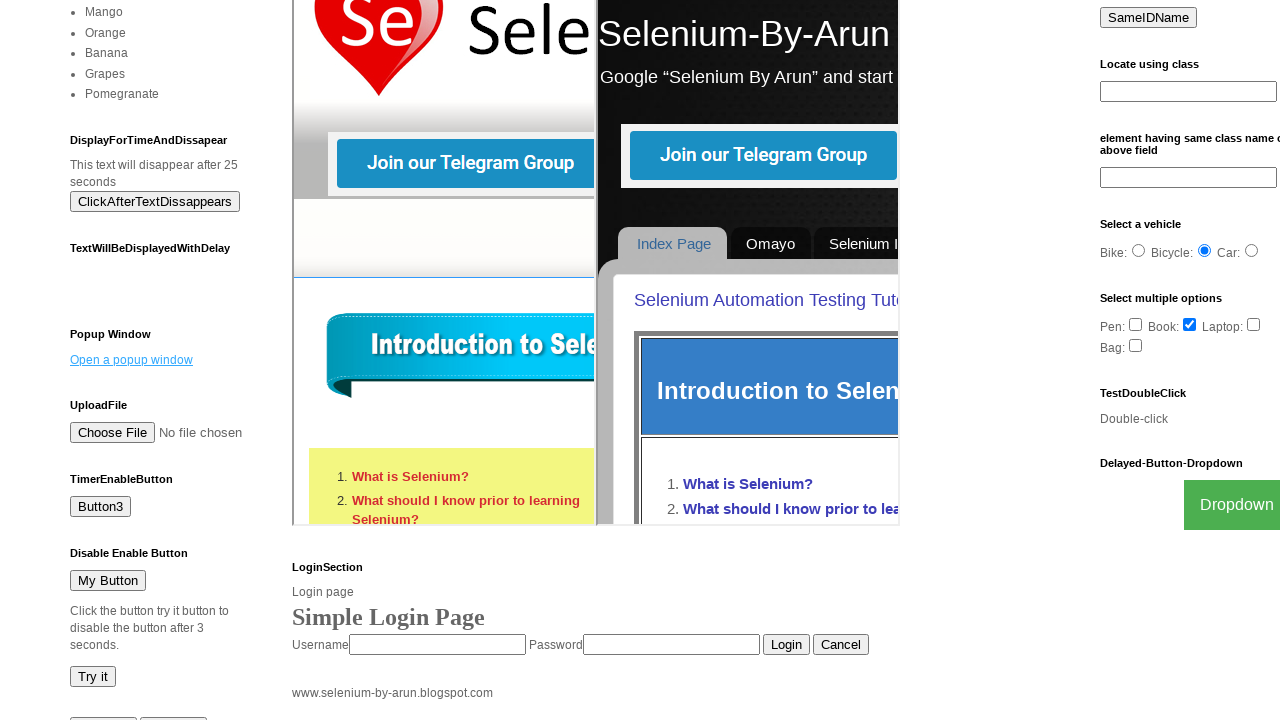

Child window fully loaded
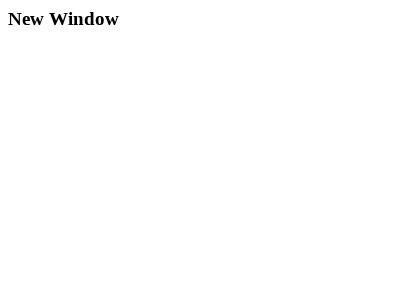

Switched back to parent window
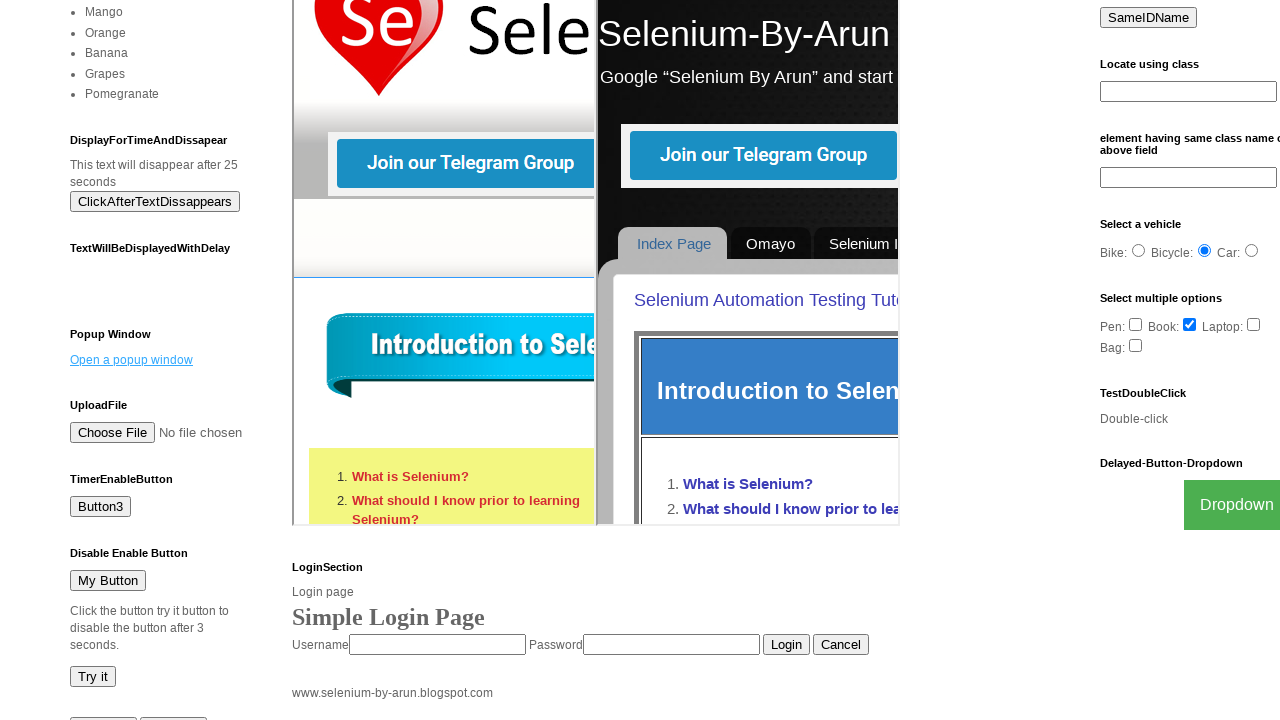

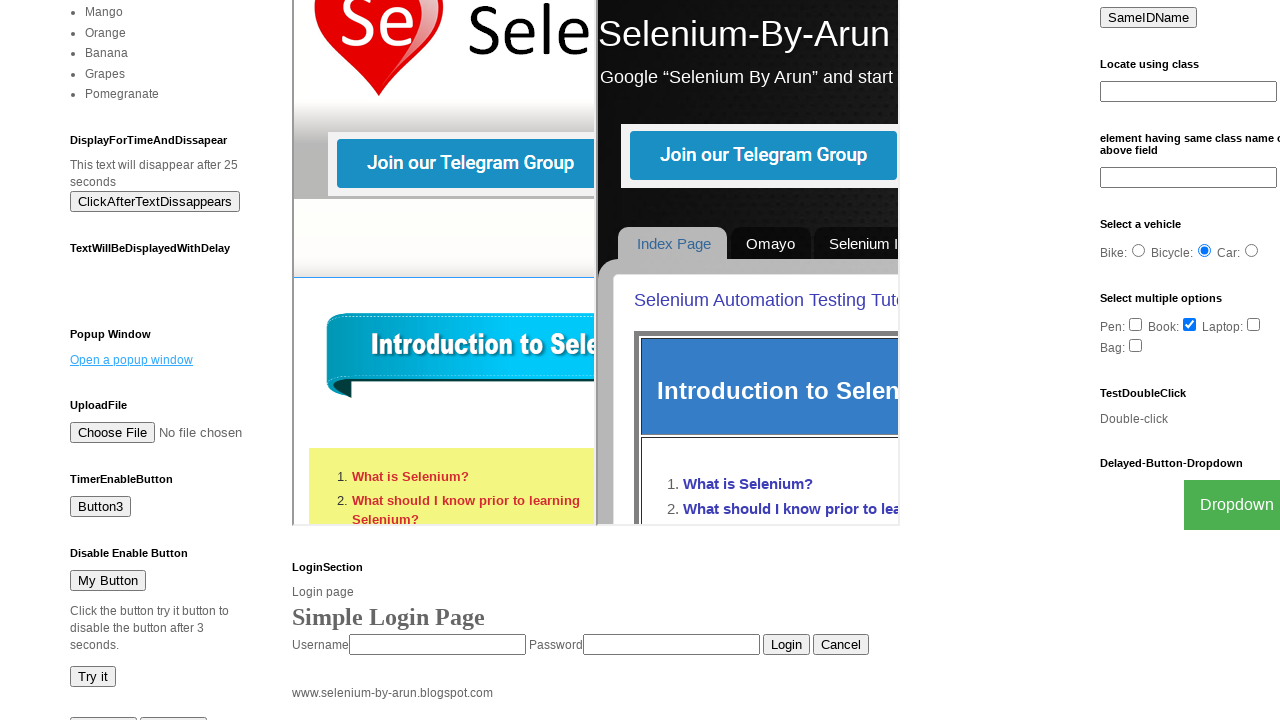